Tests double-click functionality to copy text between input fields, and drag-and-drop functionality by dragging an element to a drop target on a test automation practice page.

Starting URL: https://testautomationpractice.blogspot.com

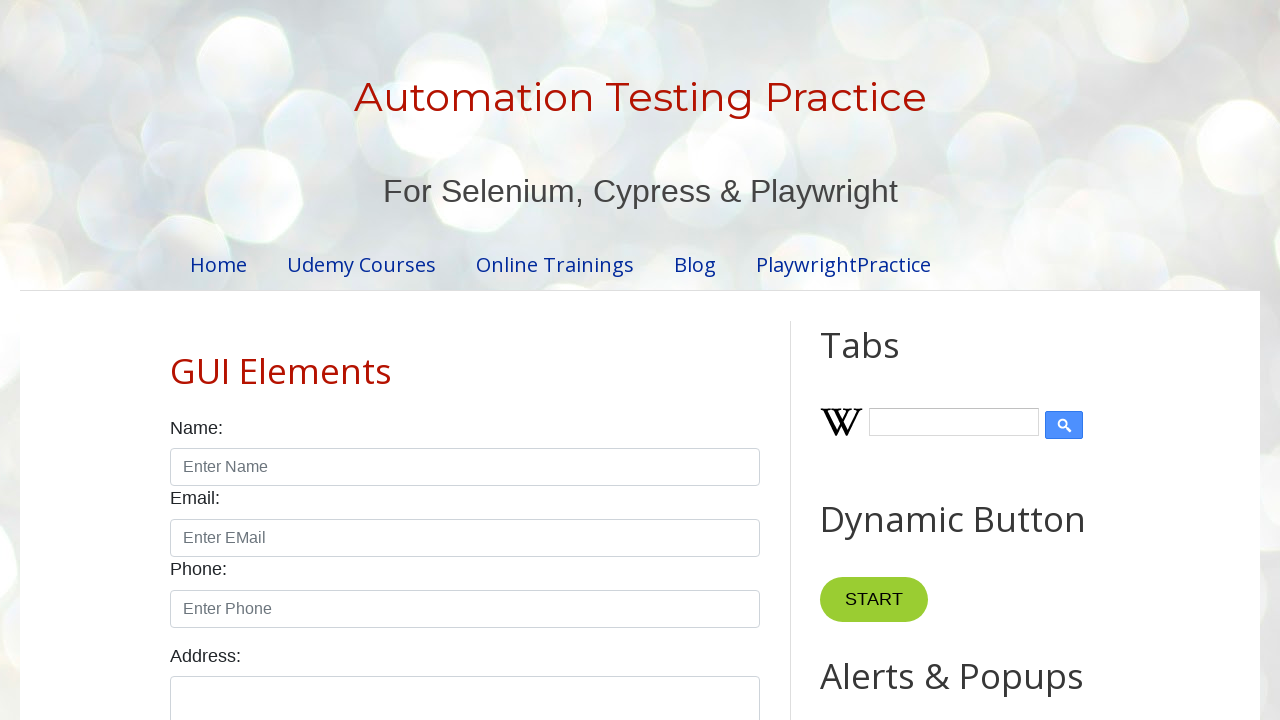

Cleared input field1 on input#field1
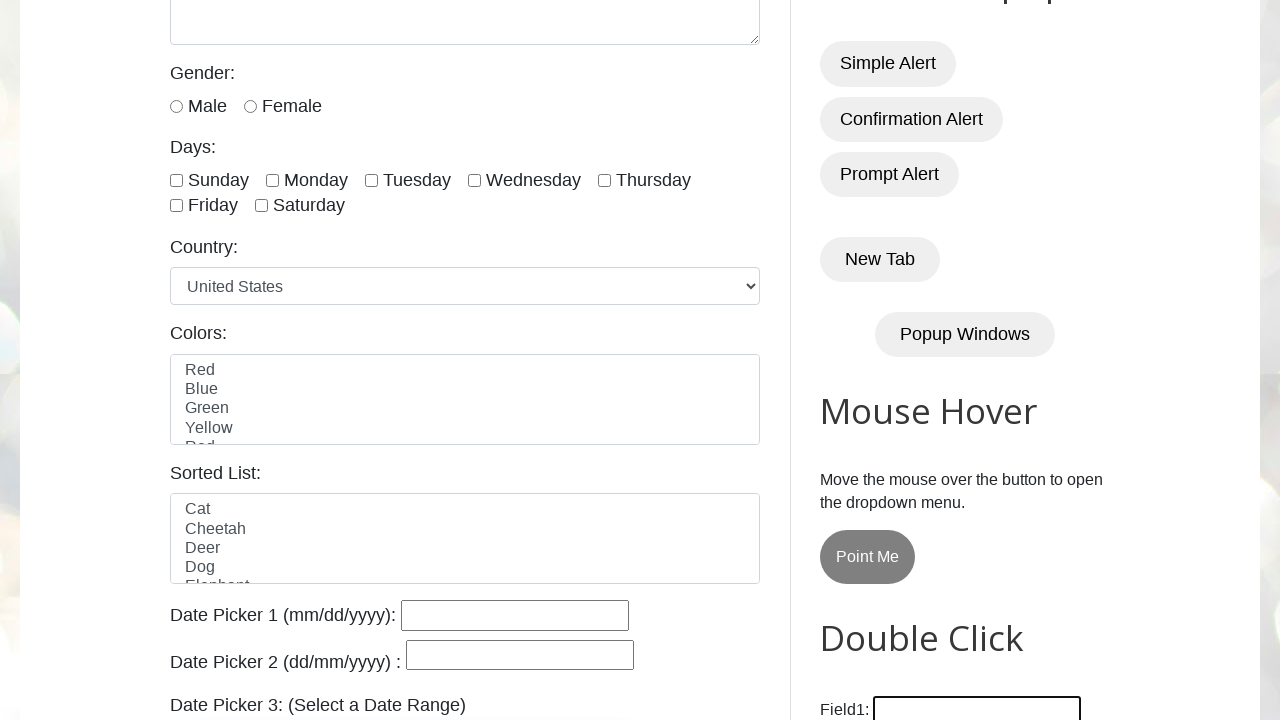

Entered 'Krithika' into field1 on input#field1
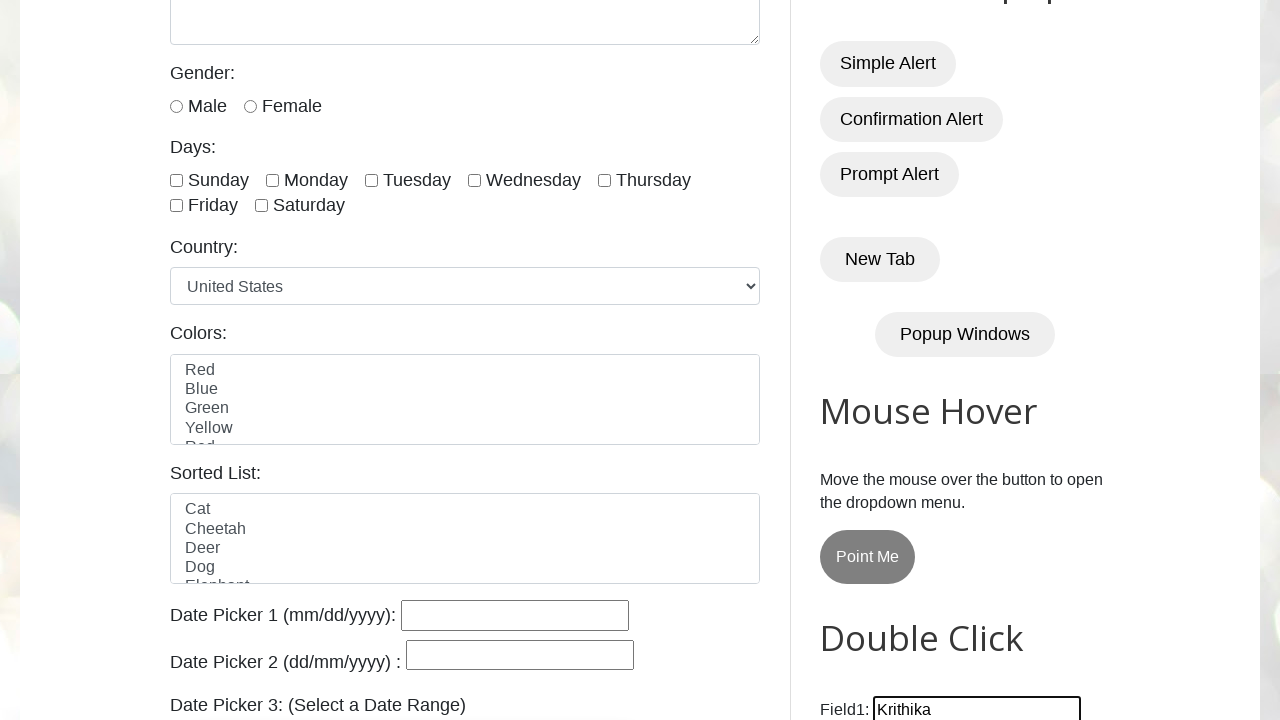

Double-clicked the Copy Text button at (885, 360) on button:has-text('Copy Text')
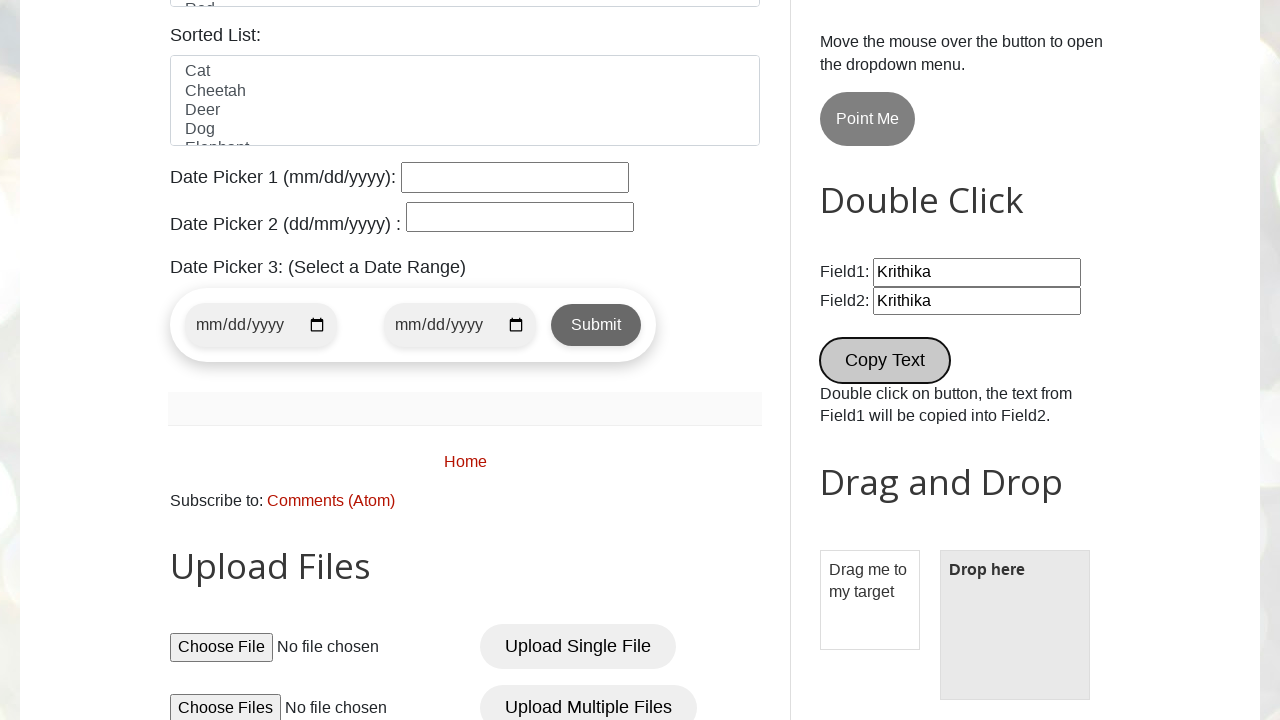

Retrieved value from field2 to verify copy operation
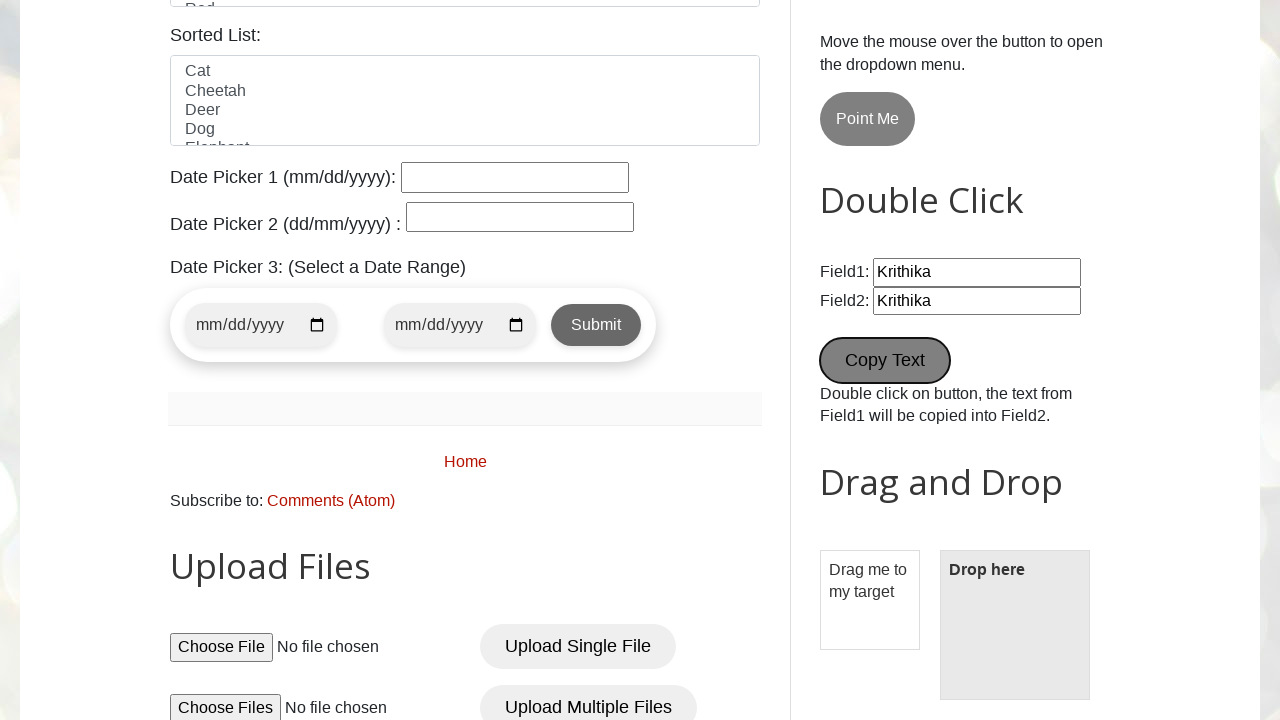

Text successfully copied from field1 to field2 - Test Passed
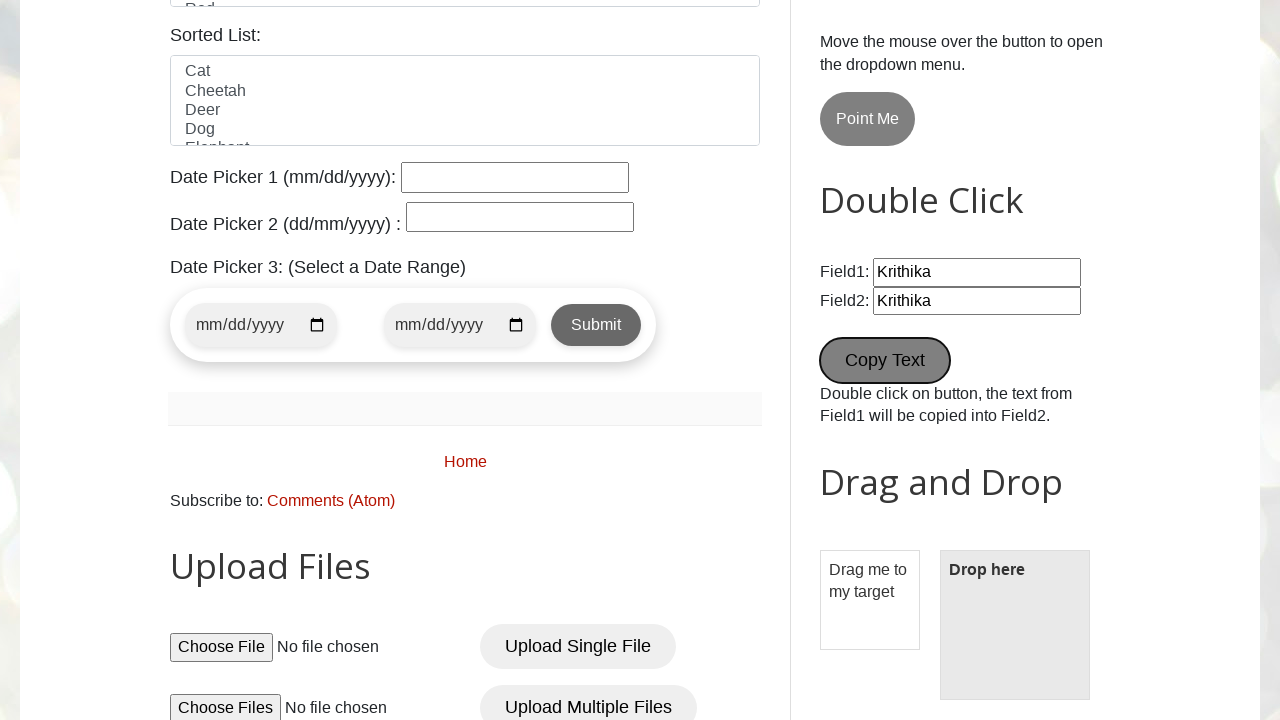

Dragged draggable element to droppable target at (1015, 625)
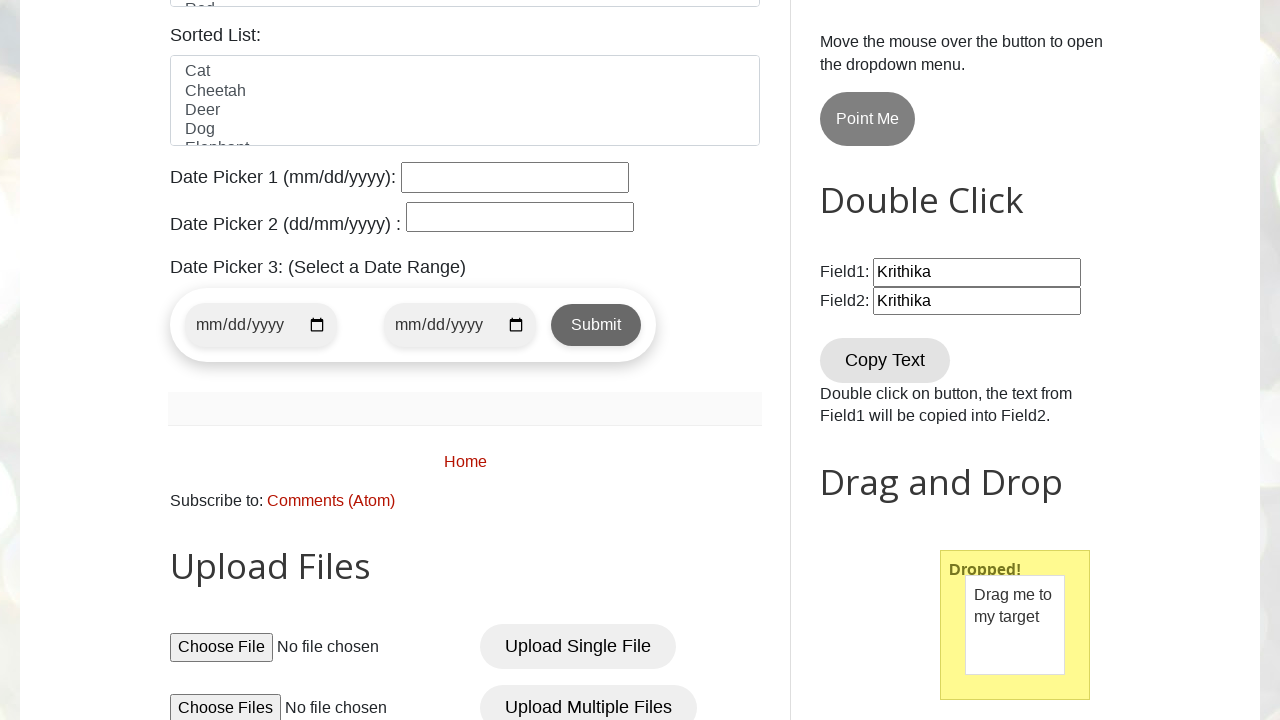

Retrieved text from droppable element to verify drop operation
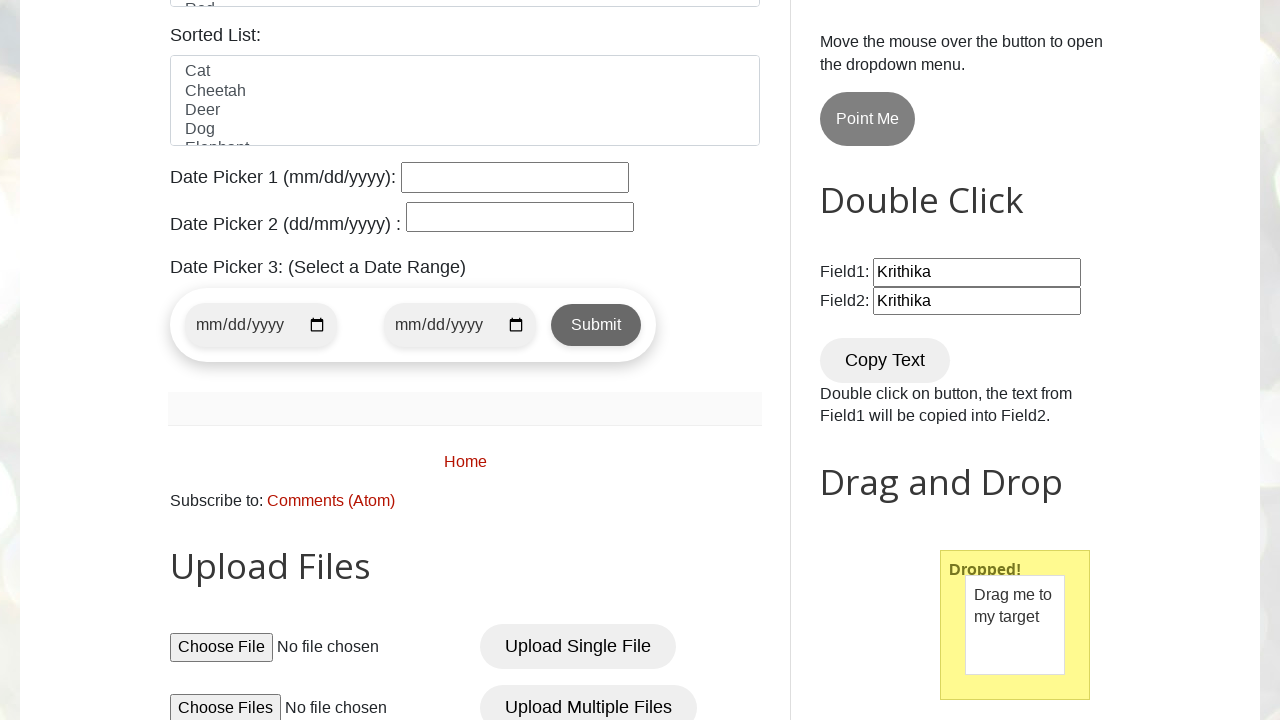

Drag-and-drop successful - element dropped successfully
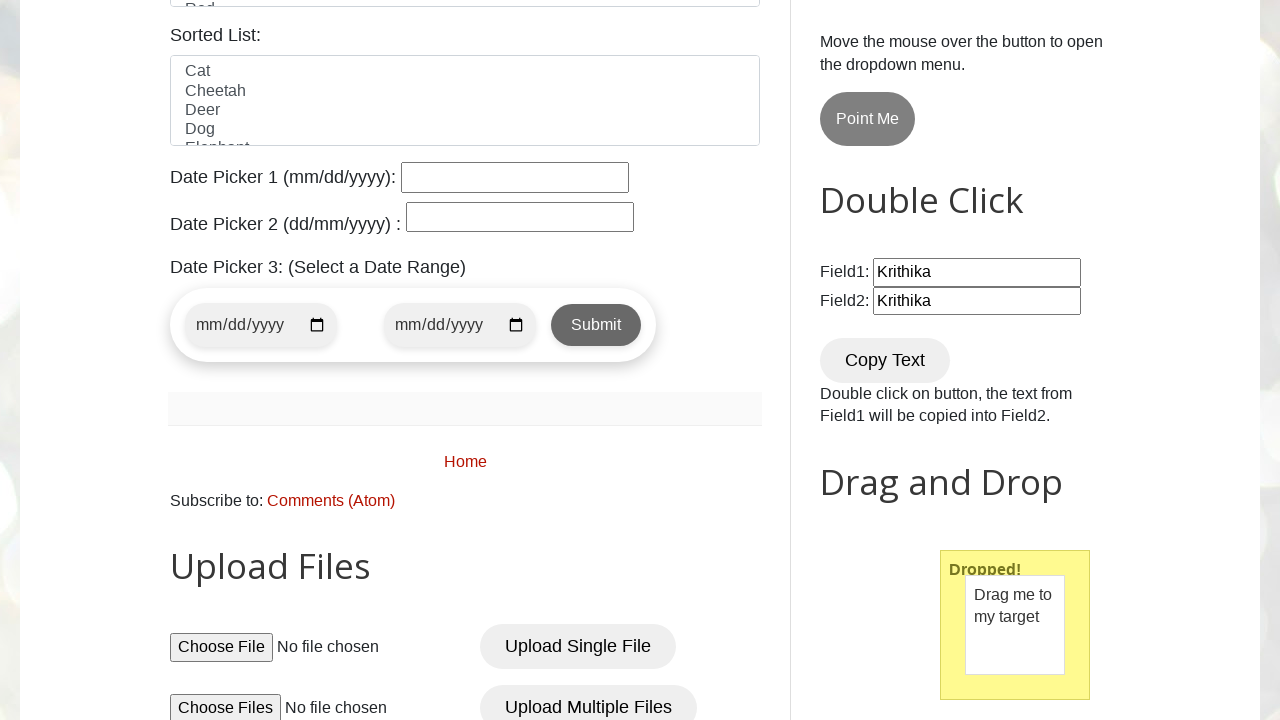

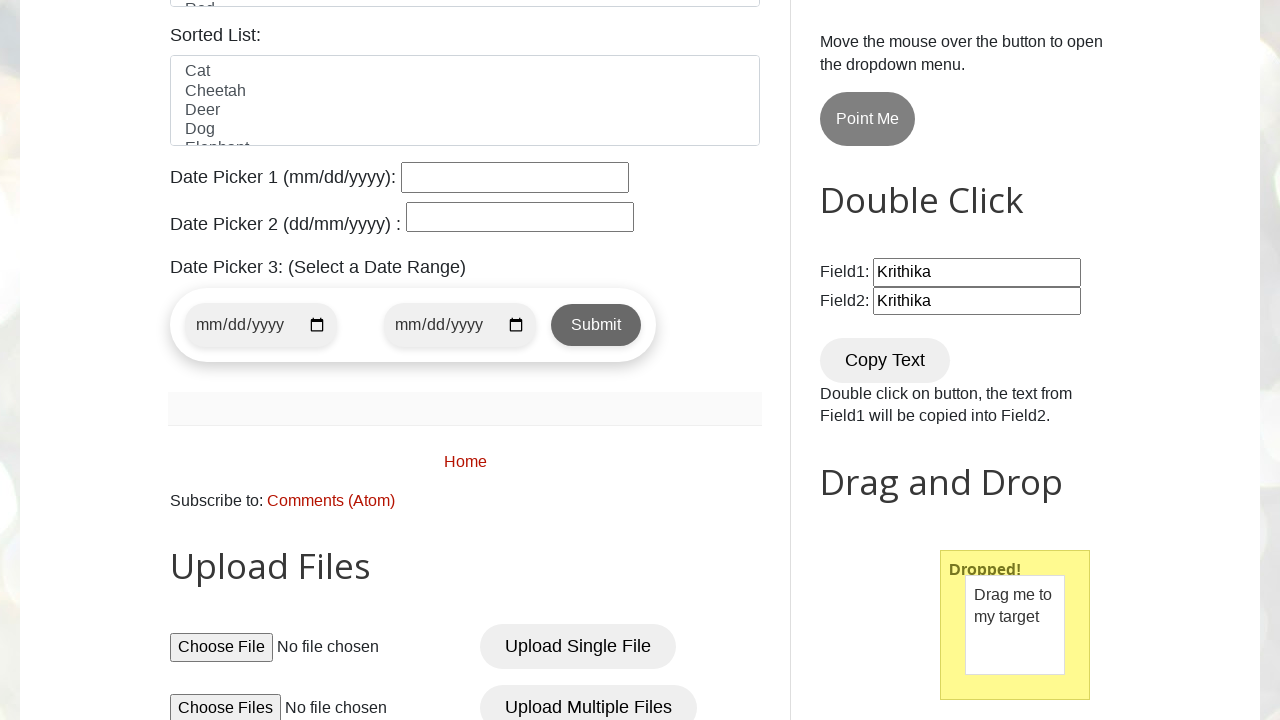